Tests sorting the Email column in ascending order by clicking the column header and verifying the values are sorted alphabetically

Starting URL: http://the-internet.herokuapp.com/tables

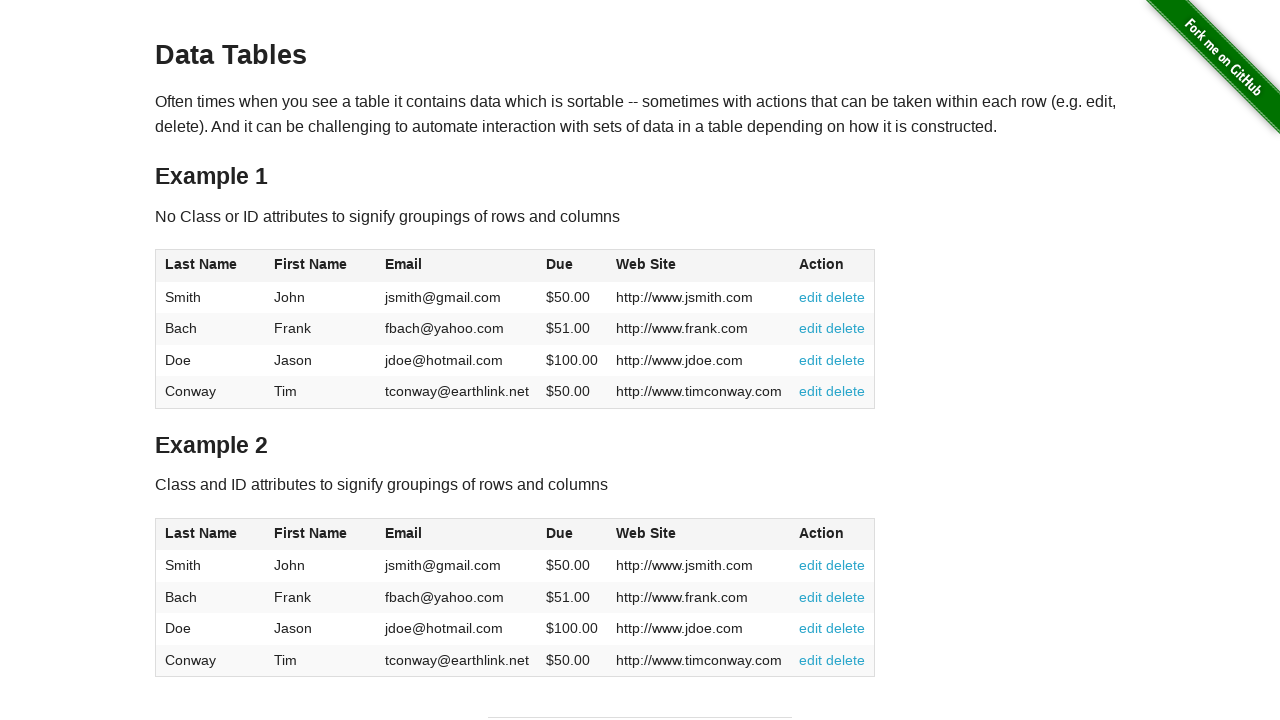

Clicked Email column header to sort ascending at (457, 266) on #table1 thead tr th:nth-of-type(3)
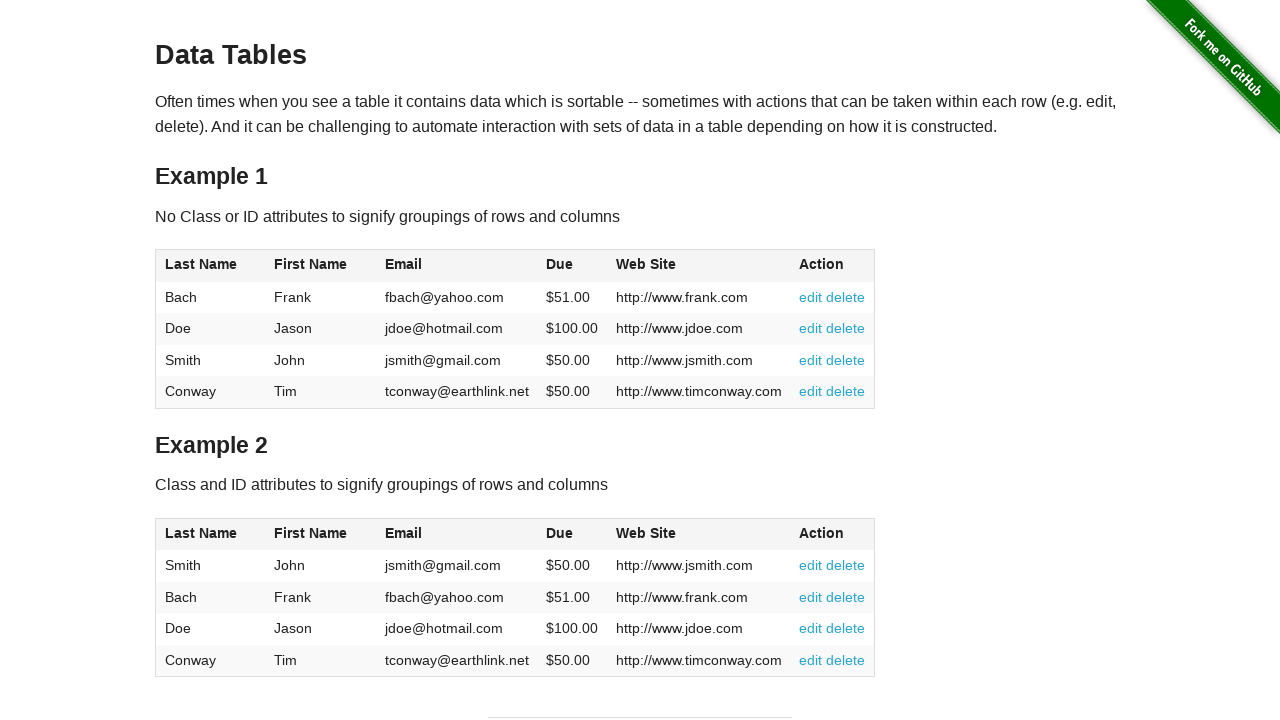

Email column table data loaded
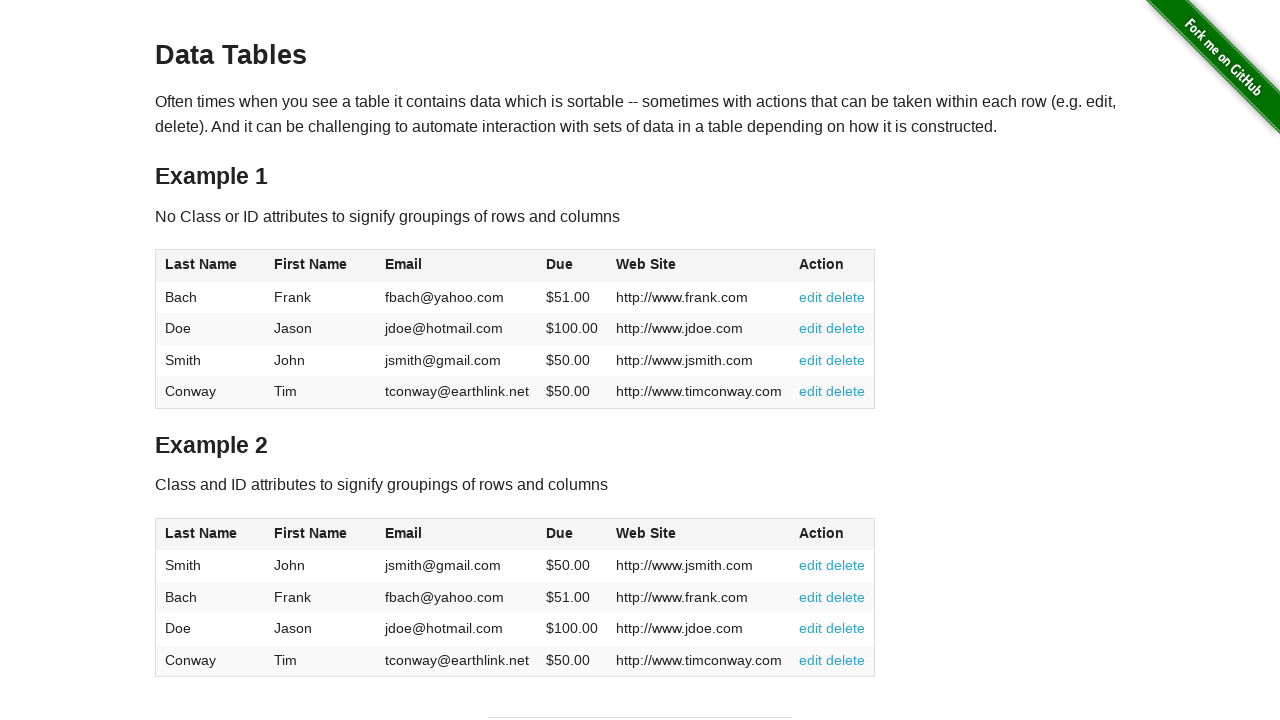

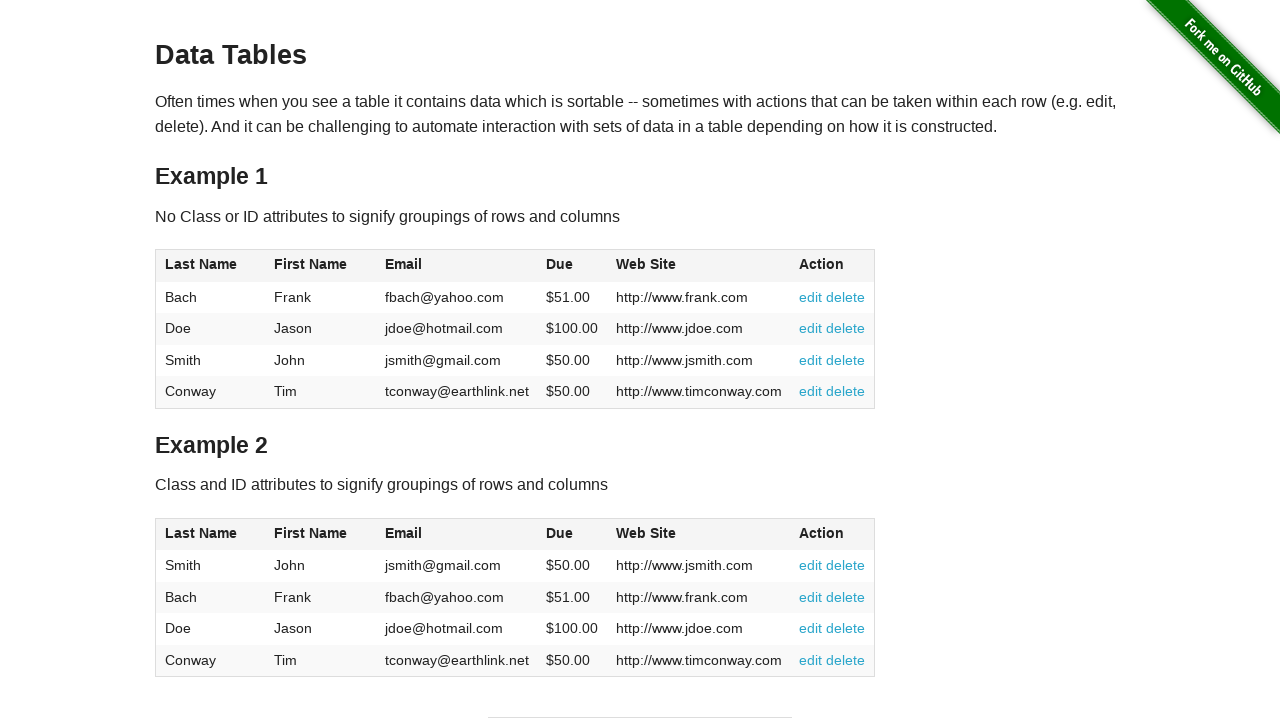